Tests form input functionality by filling the first name field with text values

Starting URL: https://formy-project.herokuapp.com/form

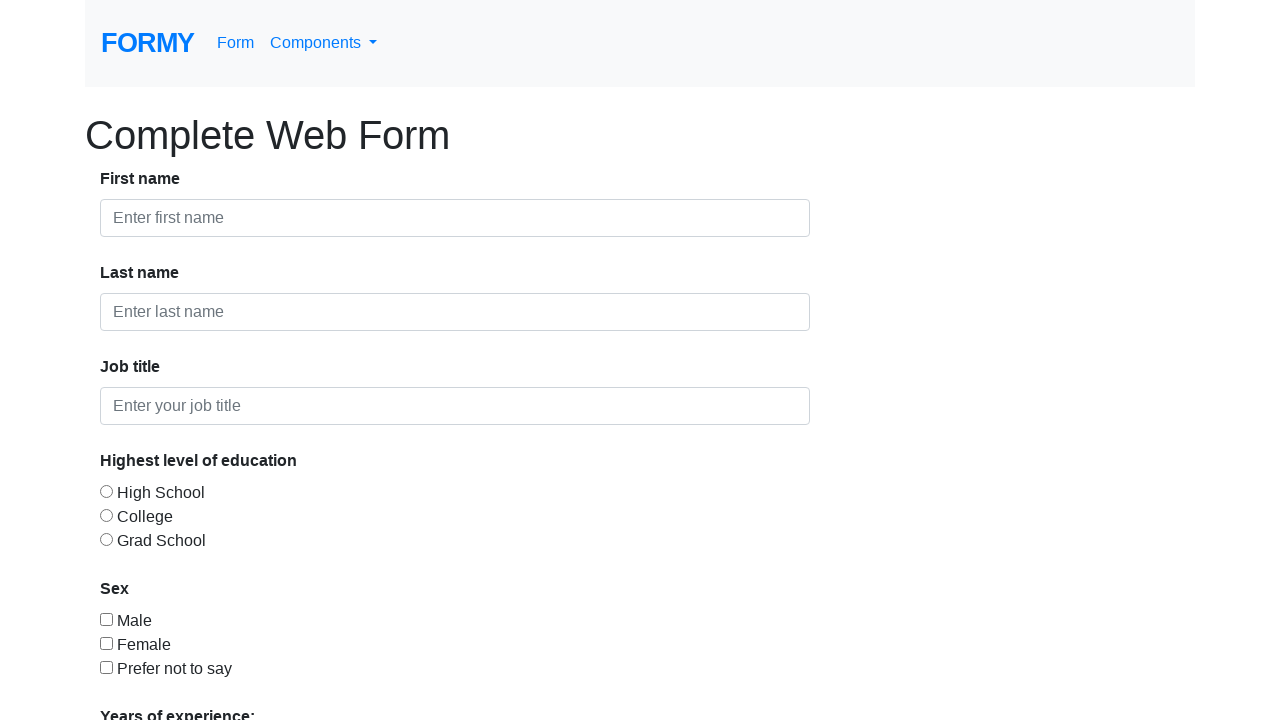

Filled first name field with 'Marius' on #first-name
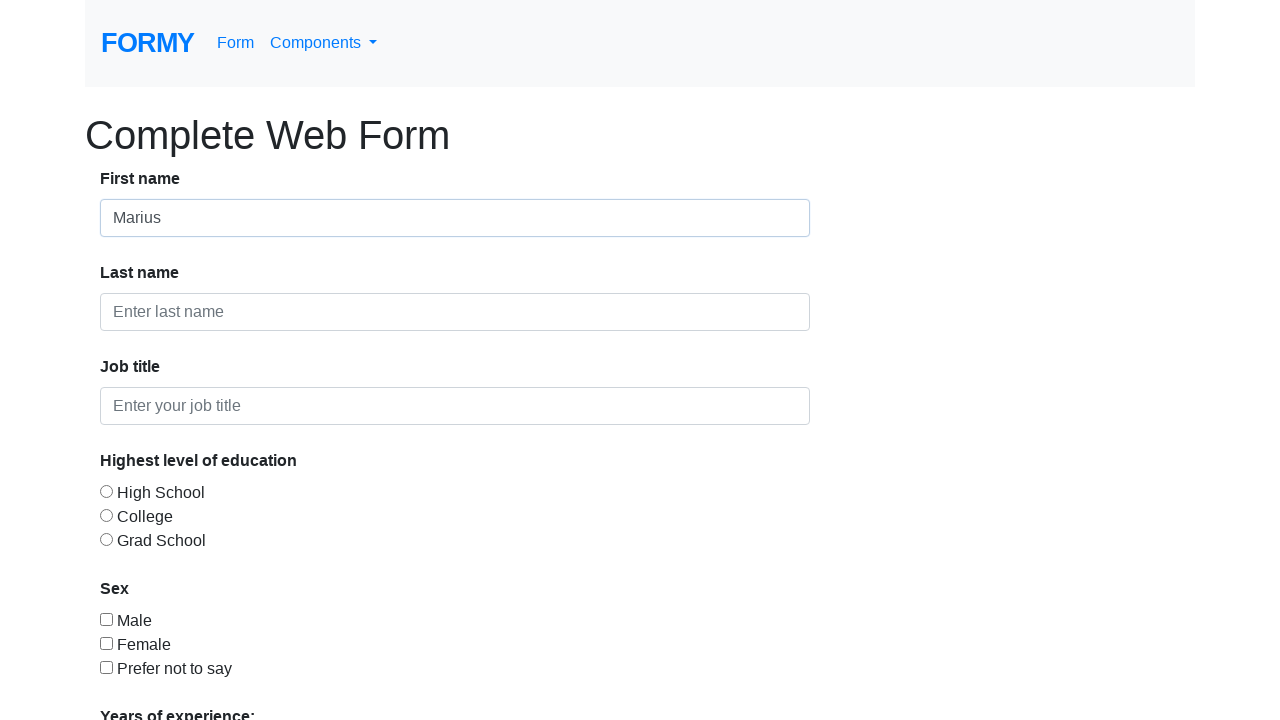

Filled first name field with 'TEST AUTOMATION' on #first-name
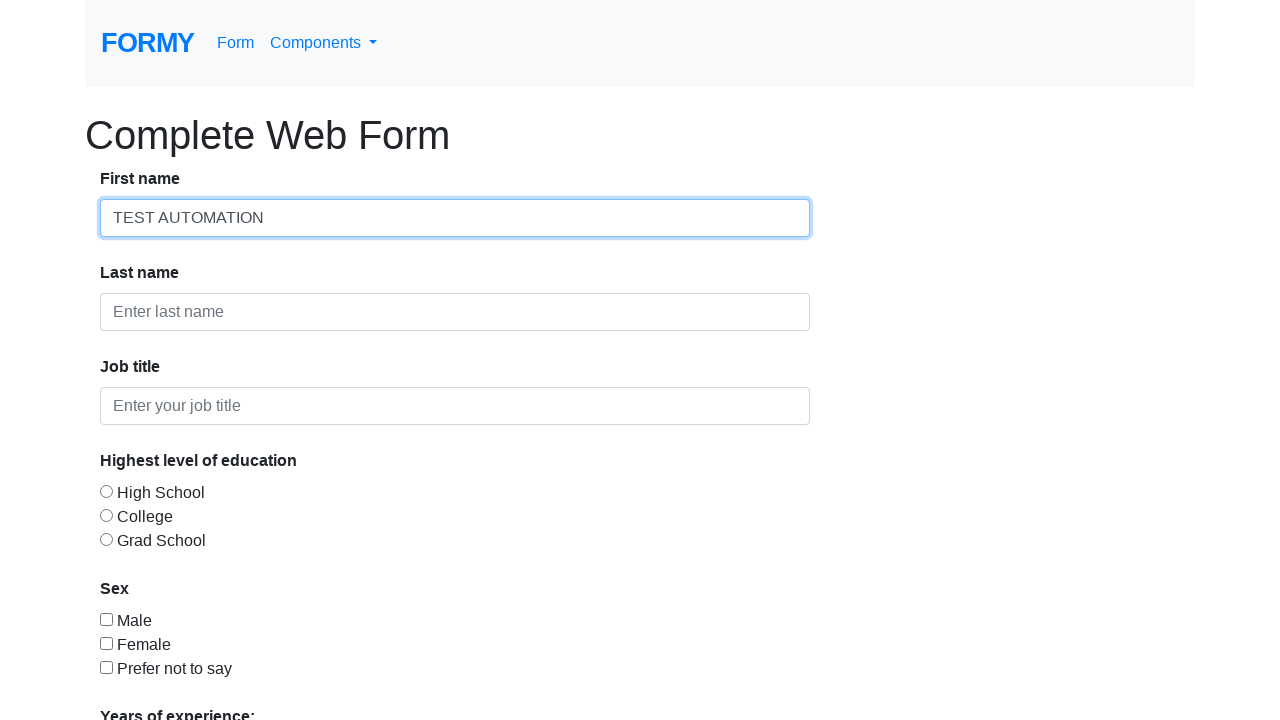

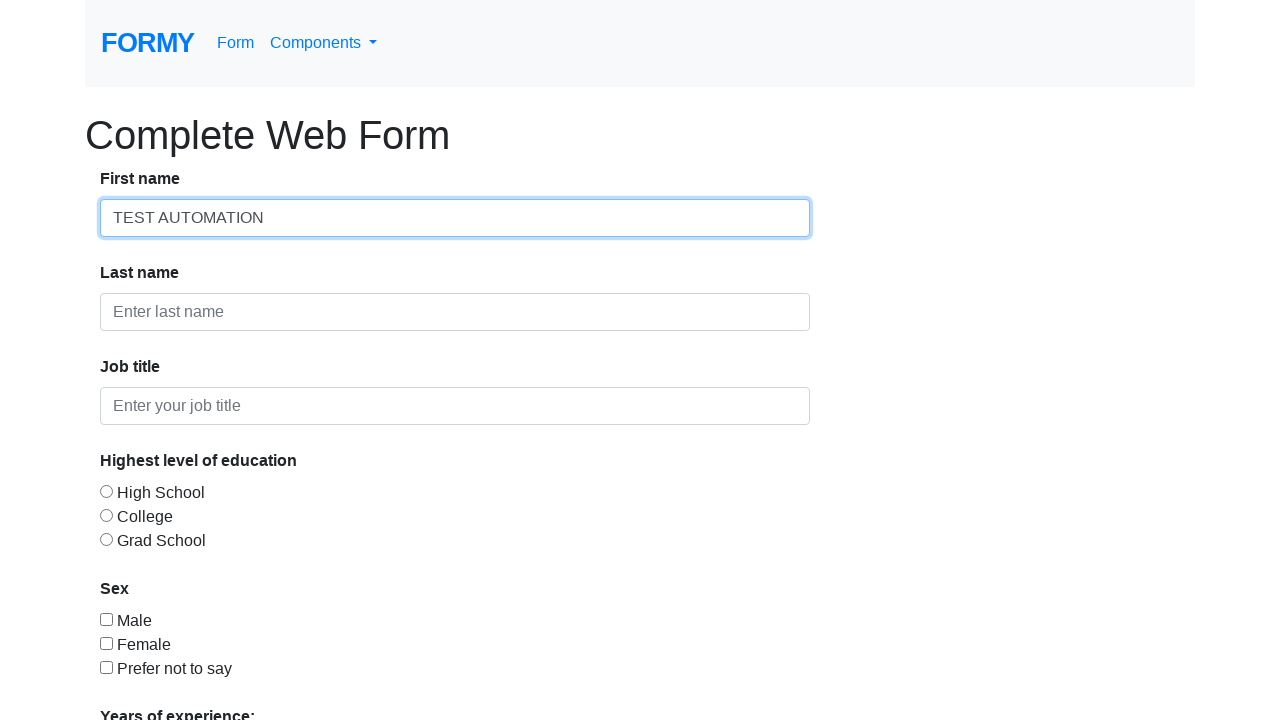